Tests opting out of A/B tests by adding an opt-out cookie after visiting the page, then refreshing to verify the opt-out state is applied.

Starting URL: http://the-internet.herokuapp.com/abtest

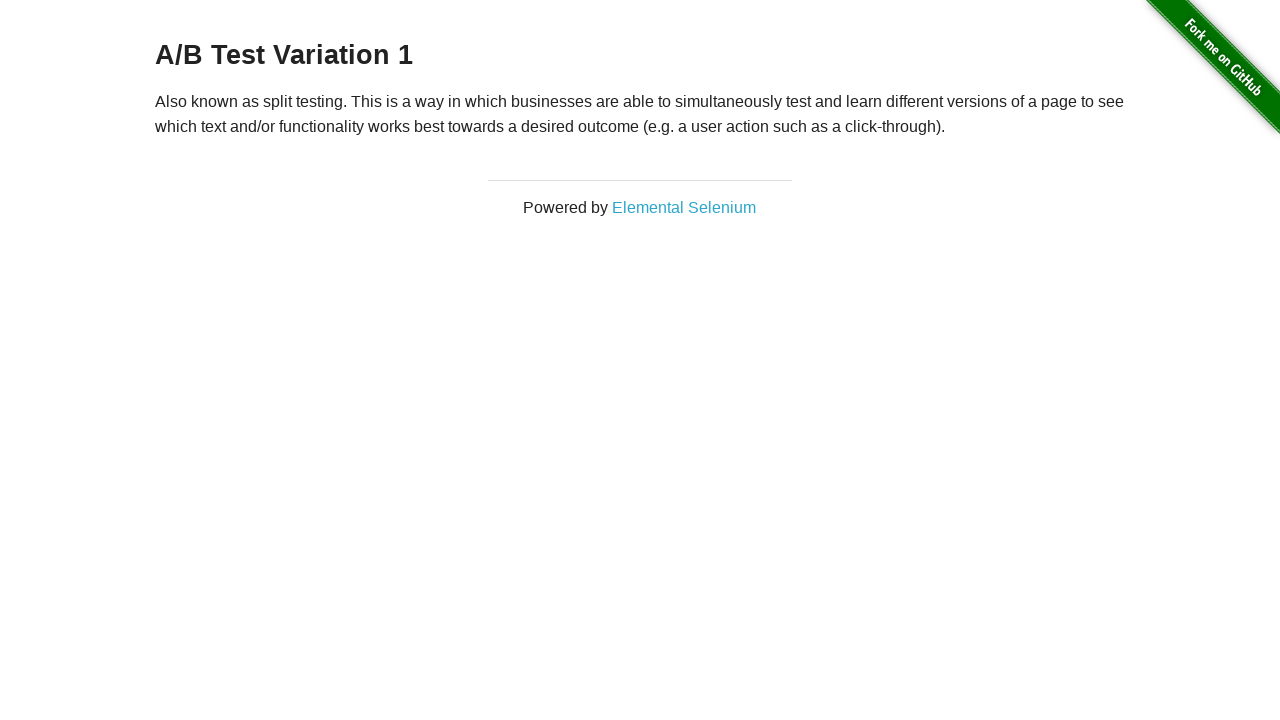

Waited for h3 heading to load
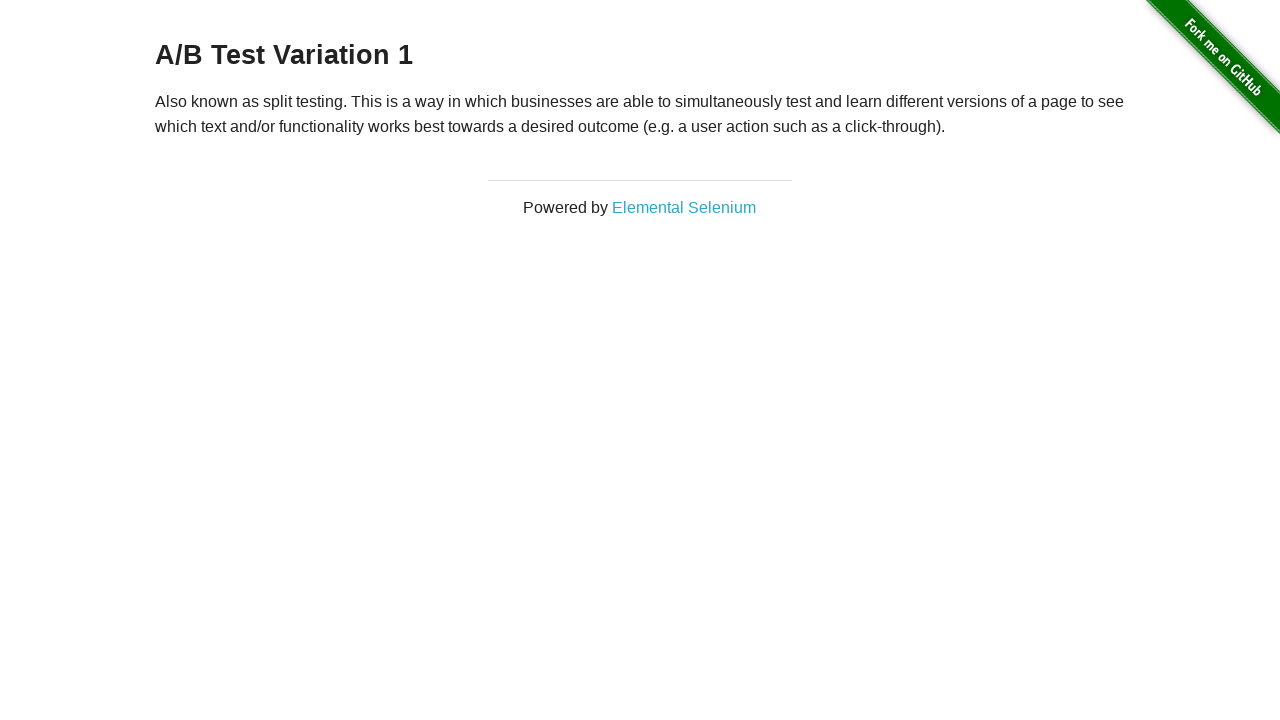

Retrieved heading text content
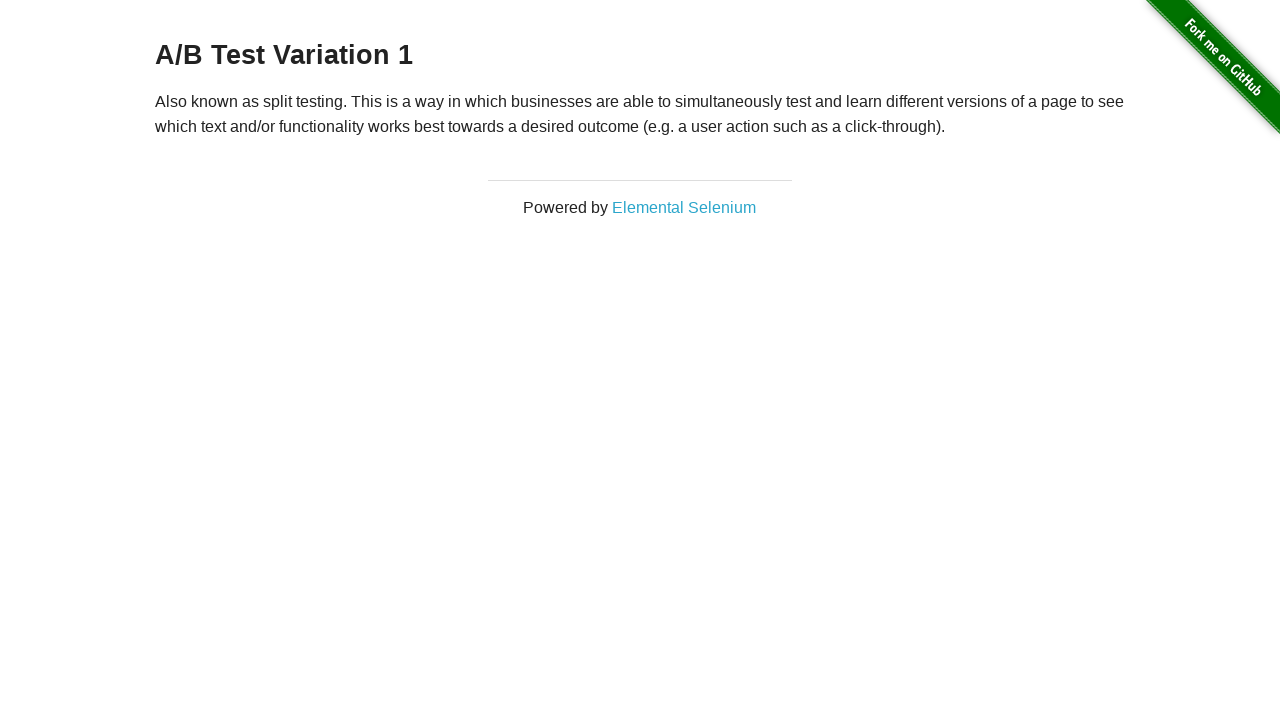

Verified initial A/B test state - heading starts with 'A/B Test'
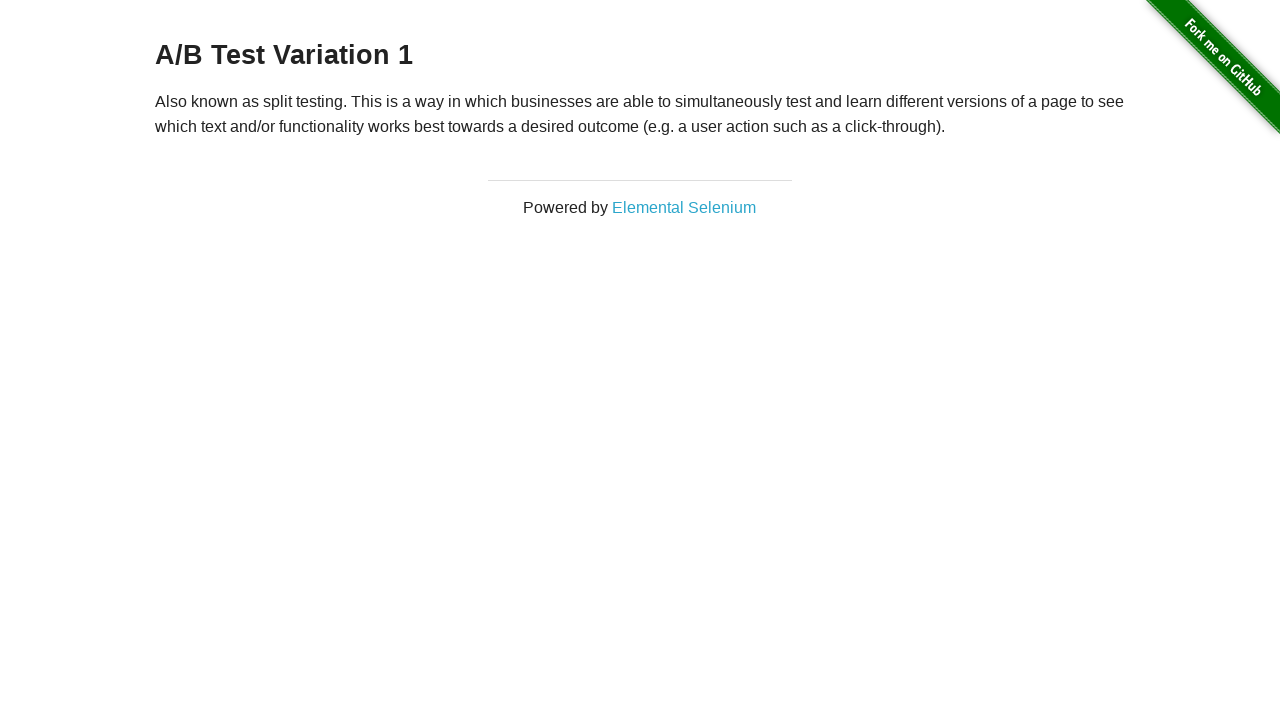

Added optimizelyOptOut cookie to opt out of A/B tests
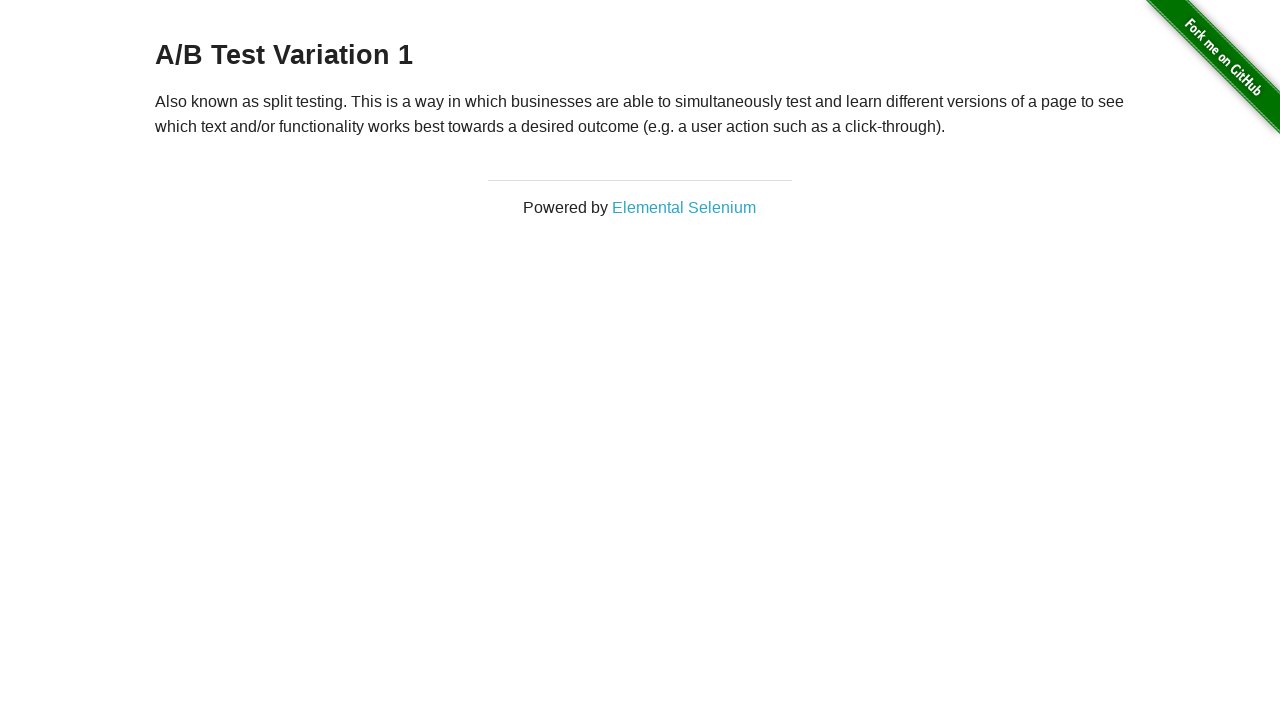

Reloaded page to apply opt-out cookie
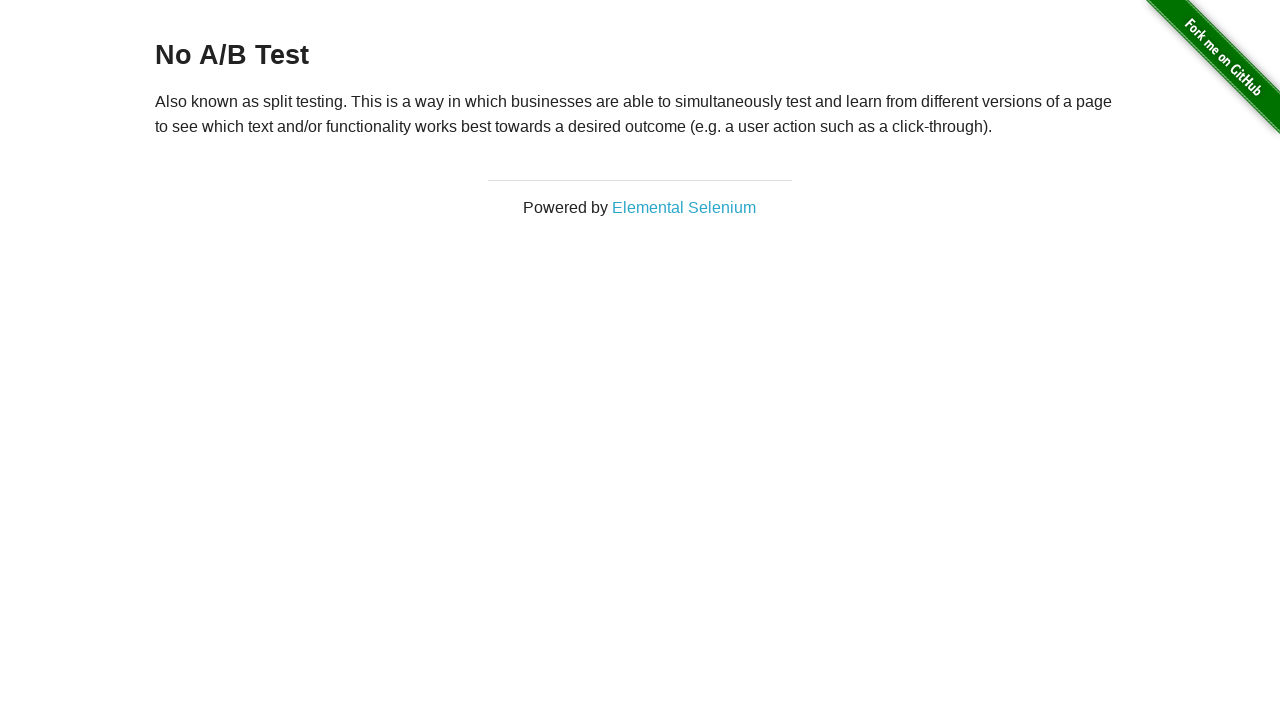

Waited for h3 heading to load after page refresh
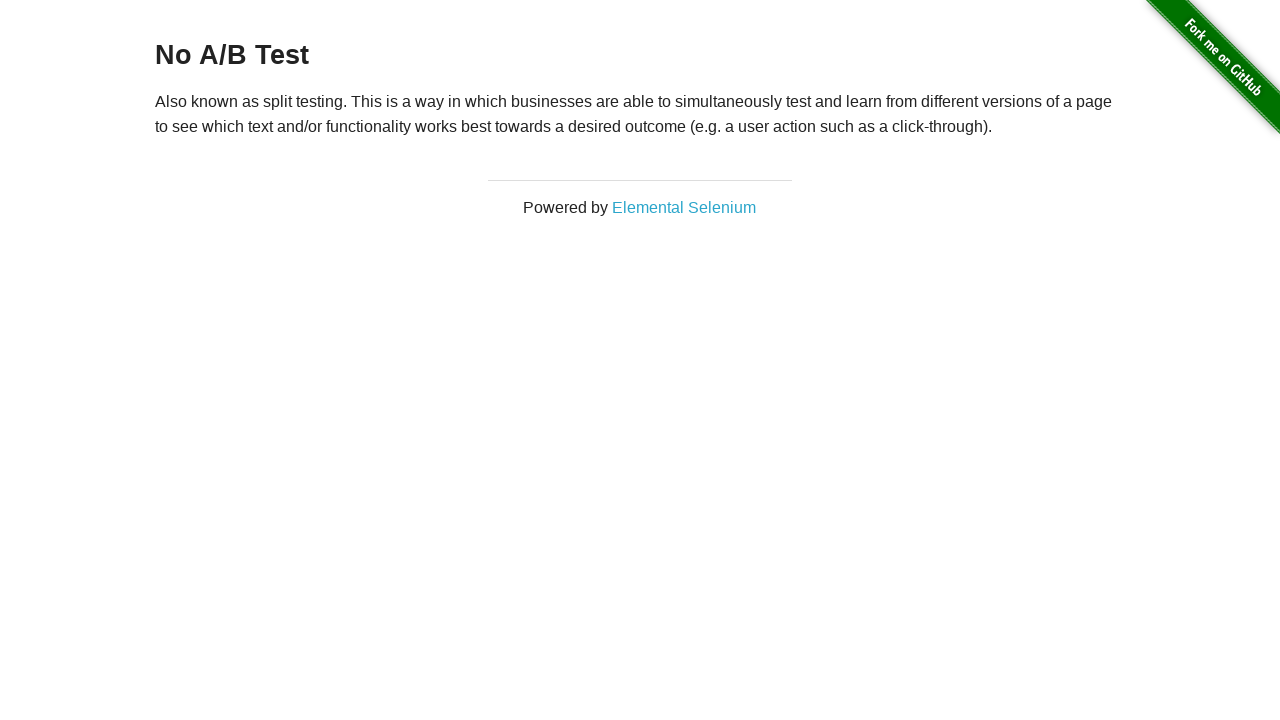

Retrieved heading text content after opt-out
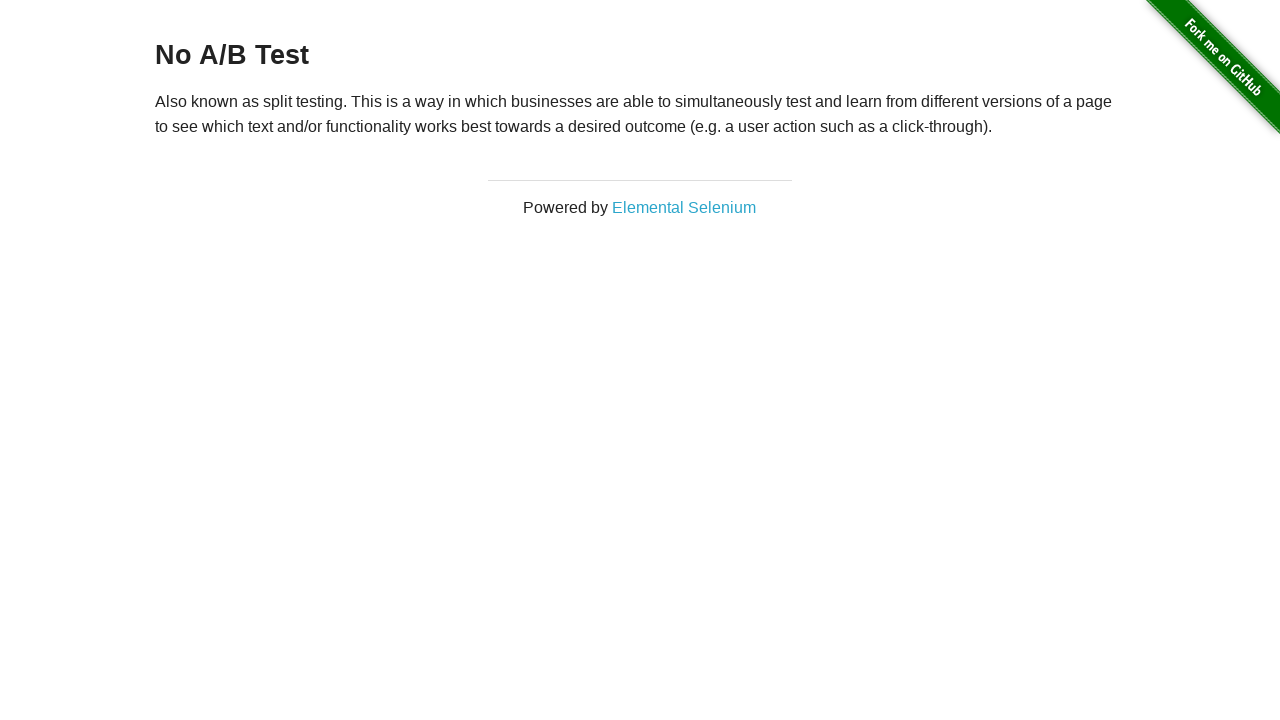

Verified opt-out state is applied - heading is 'No A/B Test'
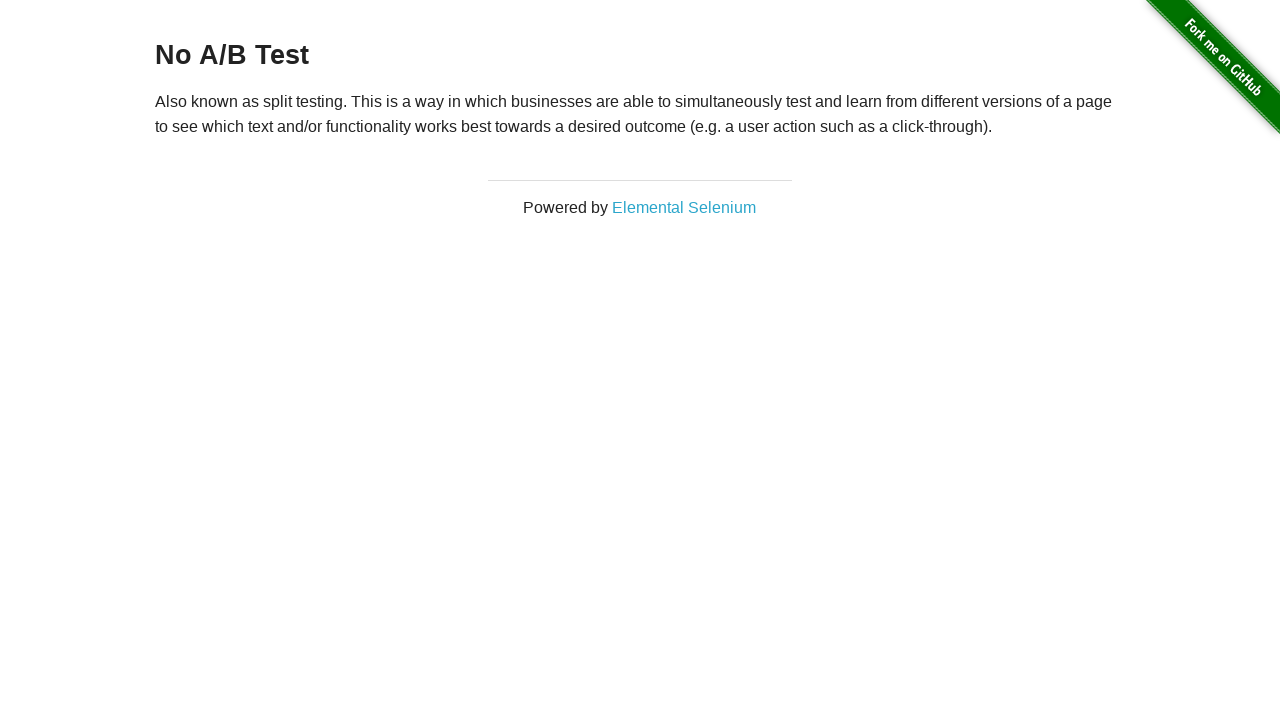

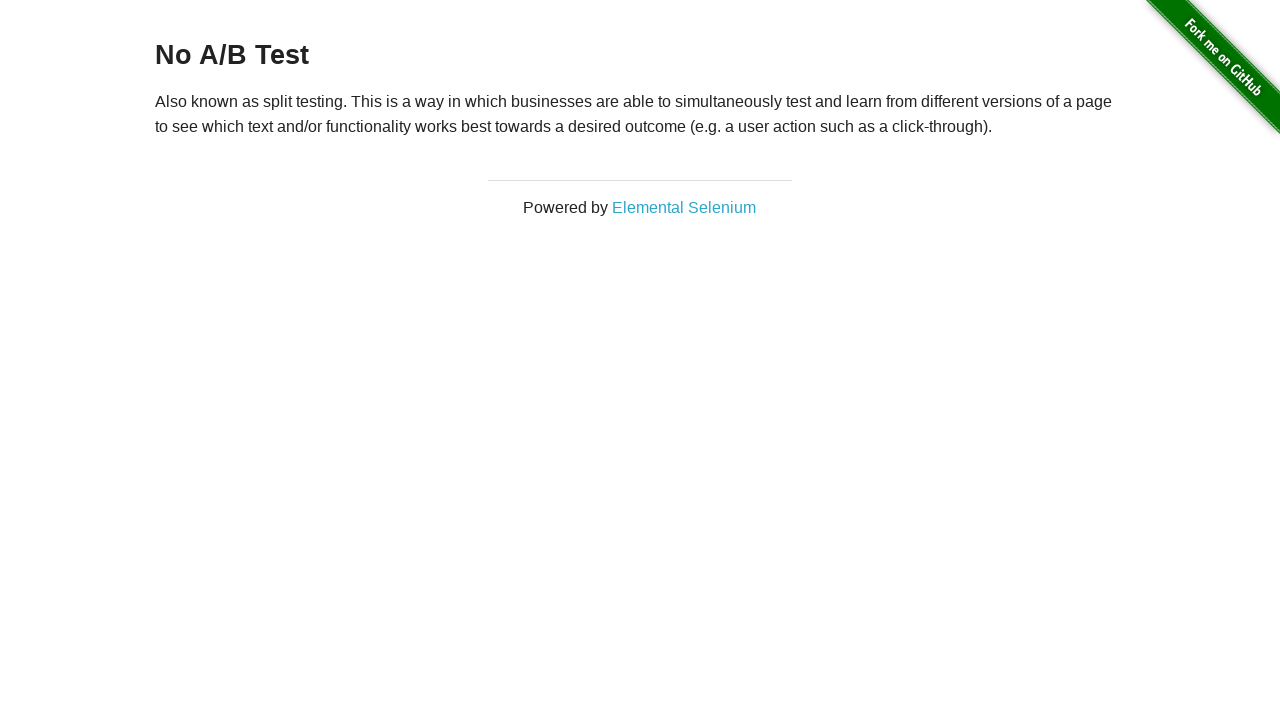